Tests JavaScript alert handling by clicking alert button and accepting it

Starting URL: https://the-internet.herokuapp.com/

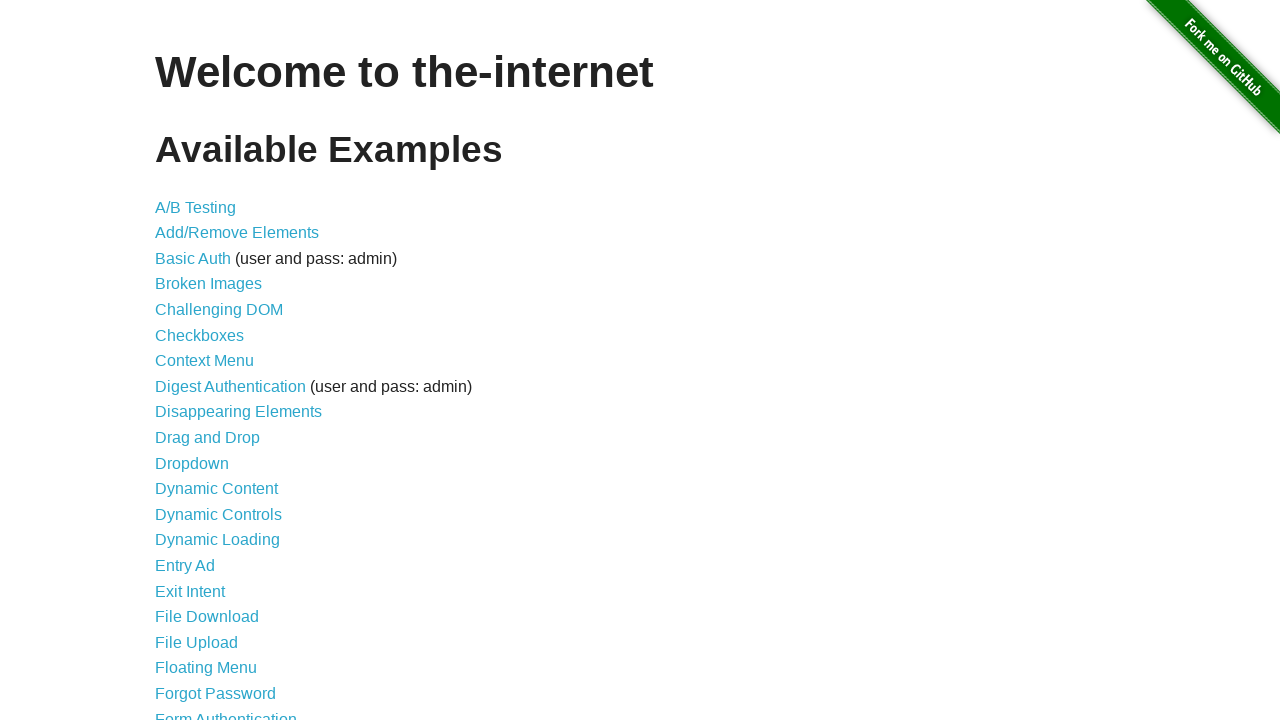

Clicked on JavaScript Alerts link at (214, 361) on text="JavaScript Alerts"
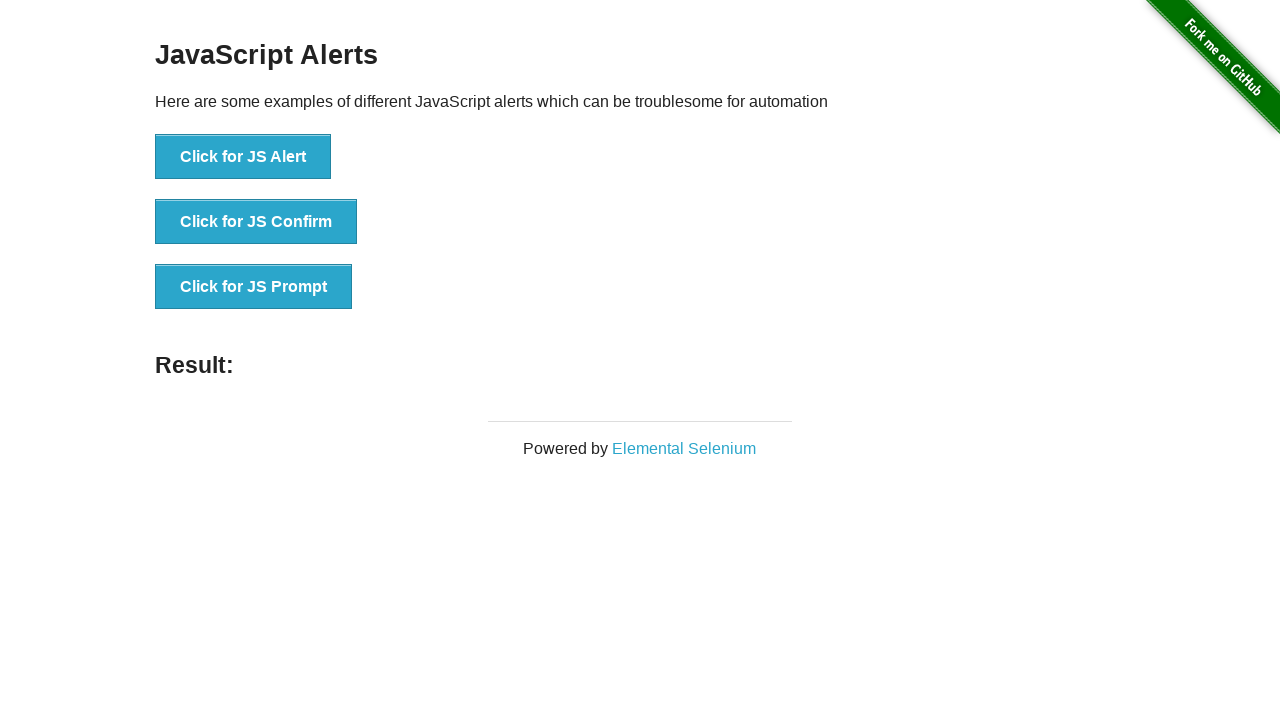

Set up dialog handler to accept alerts
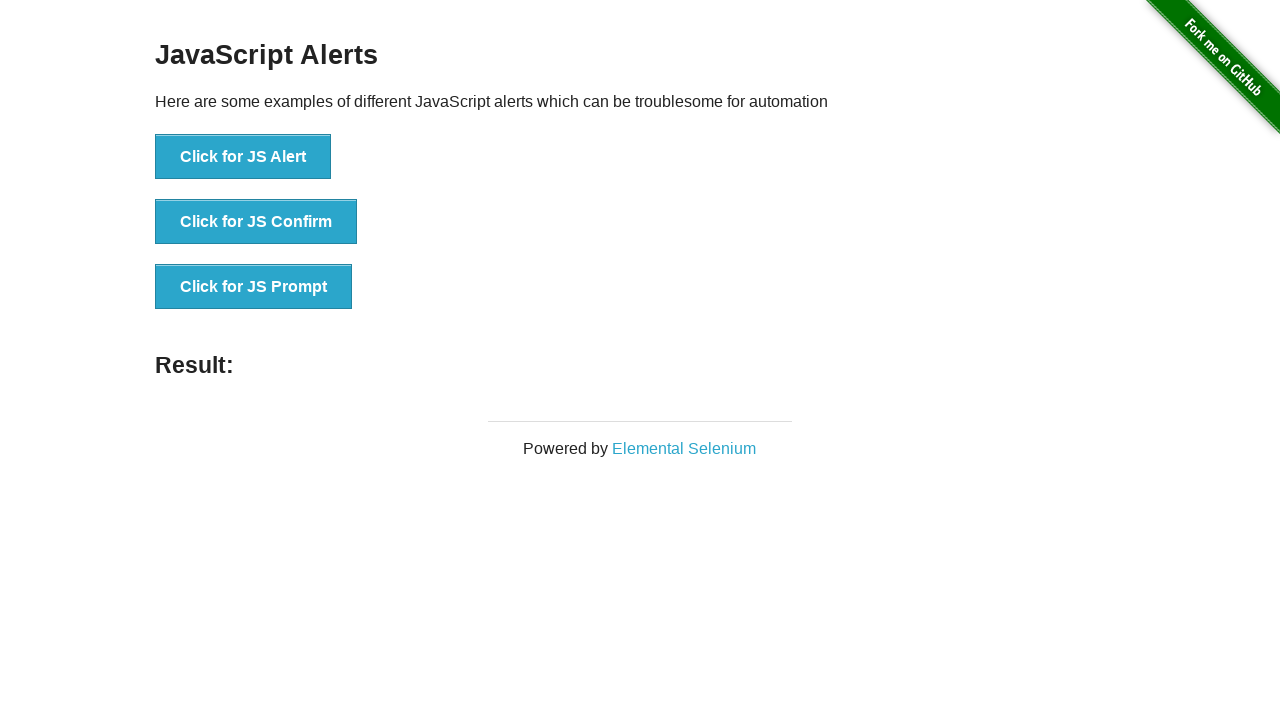

Clicked the JavaScript alert button at (243, 157) on xpath=//button[text()="Click for JS Alert"]
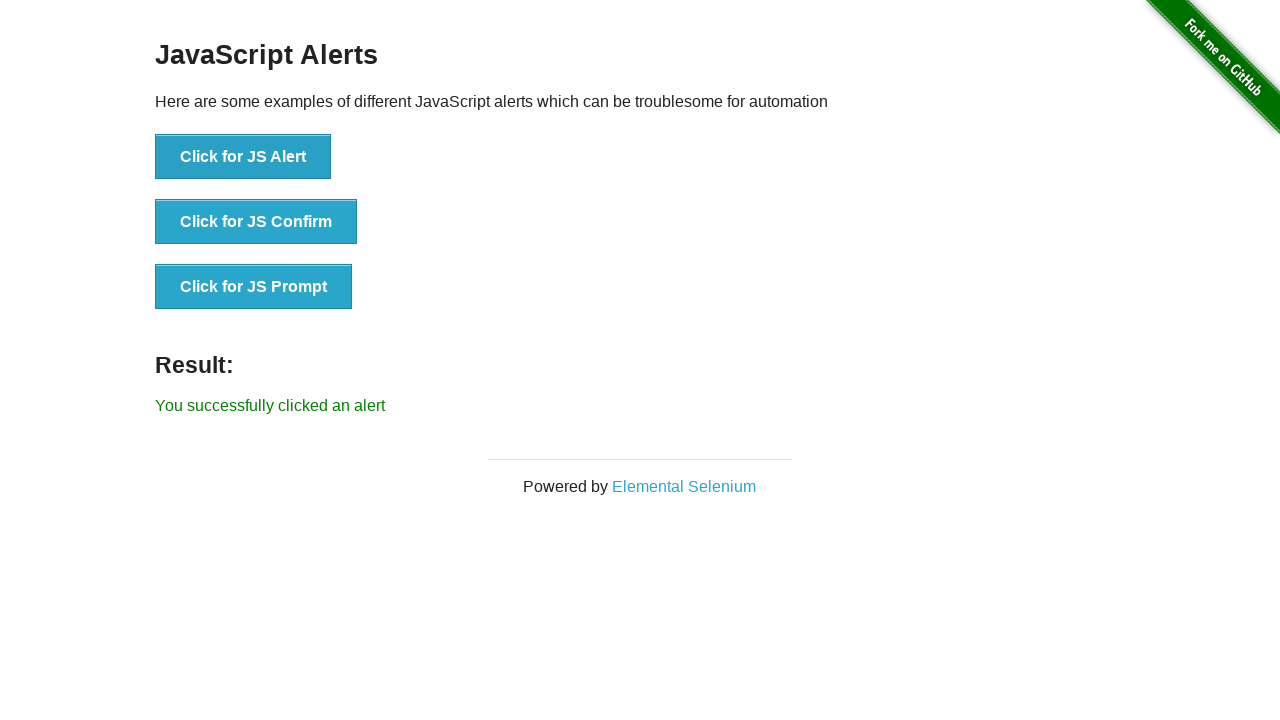

Retrieved result message from page
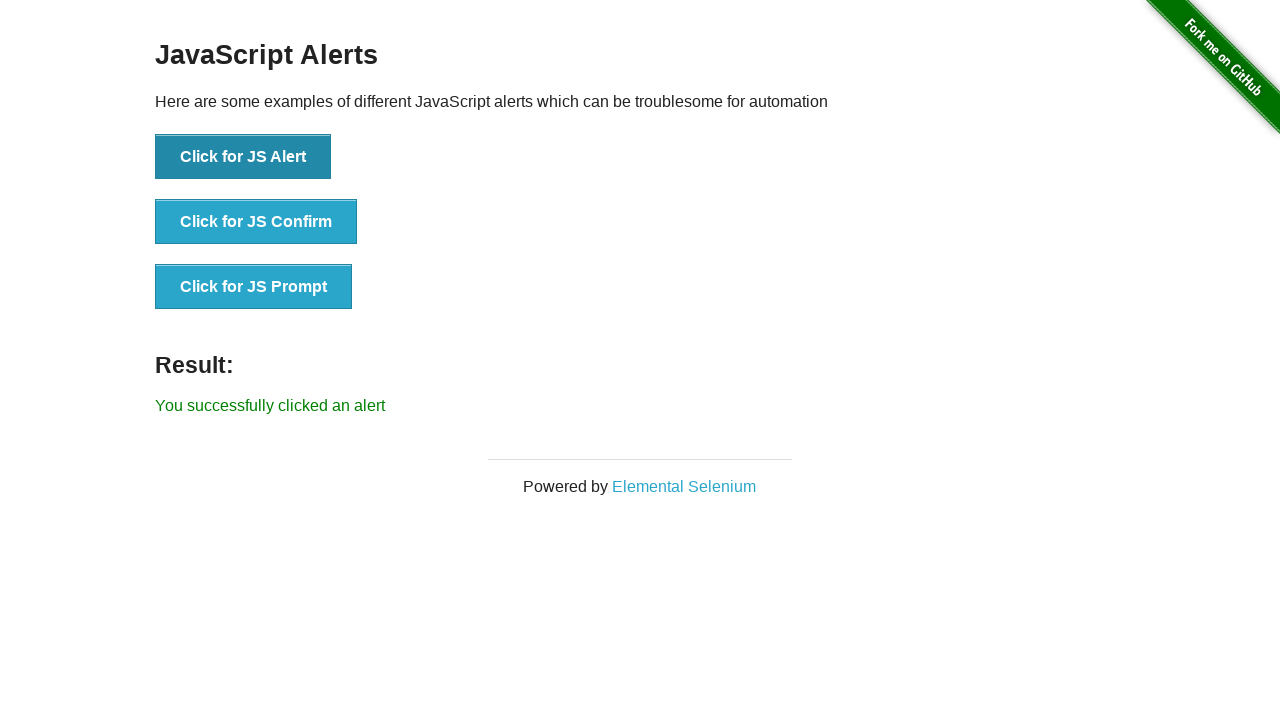

Verified result message matches expected text
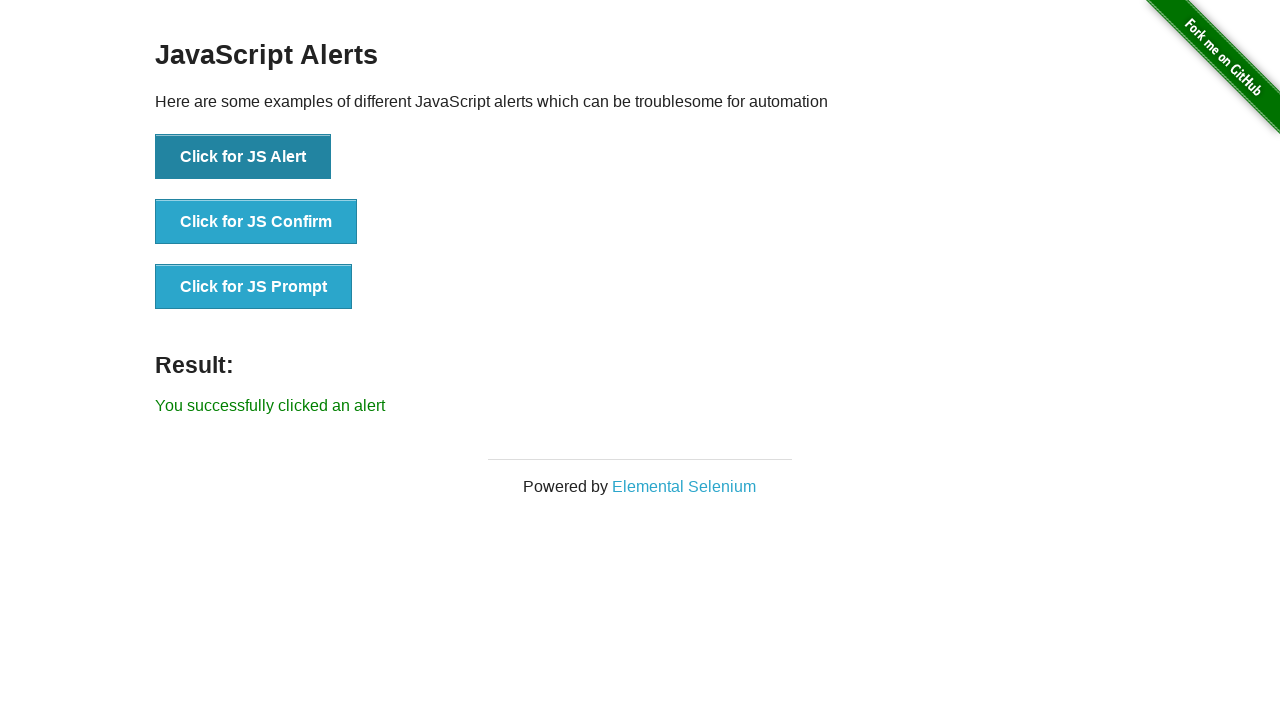

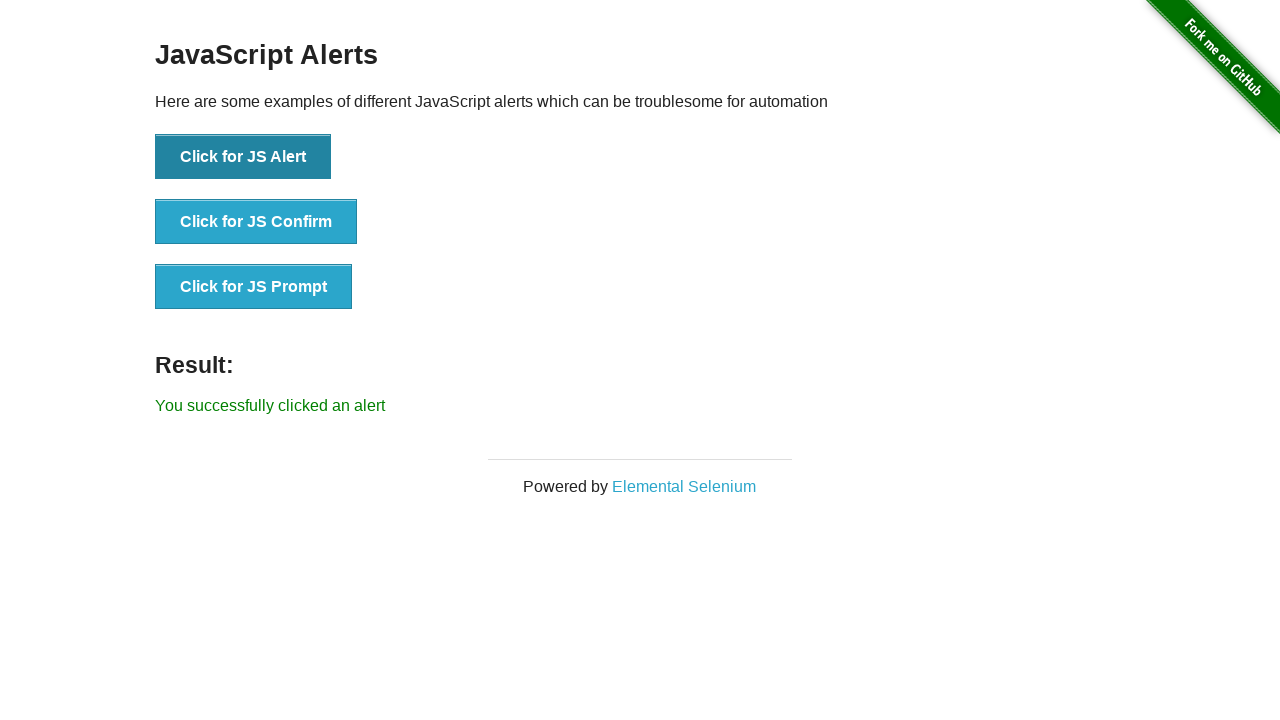